Tests dynamic controls by clicking an Enable button, waiting for an input field to become enabled, and then typing text into it

Starting URL: https://the-internet.herokuapp.com/dynamic_controls

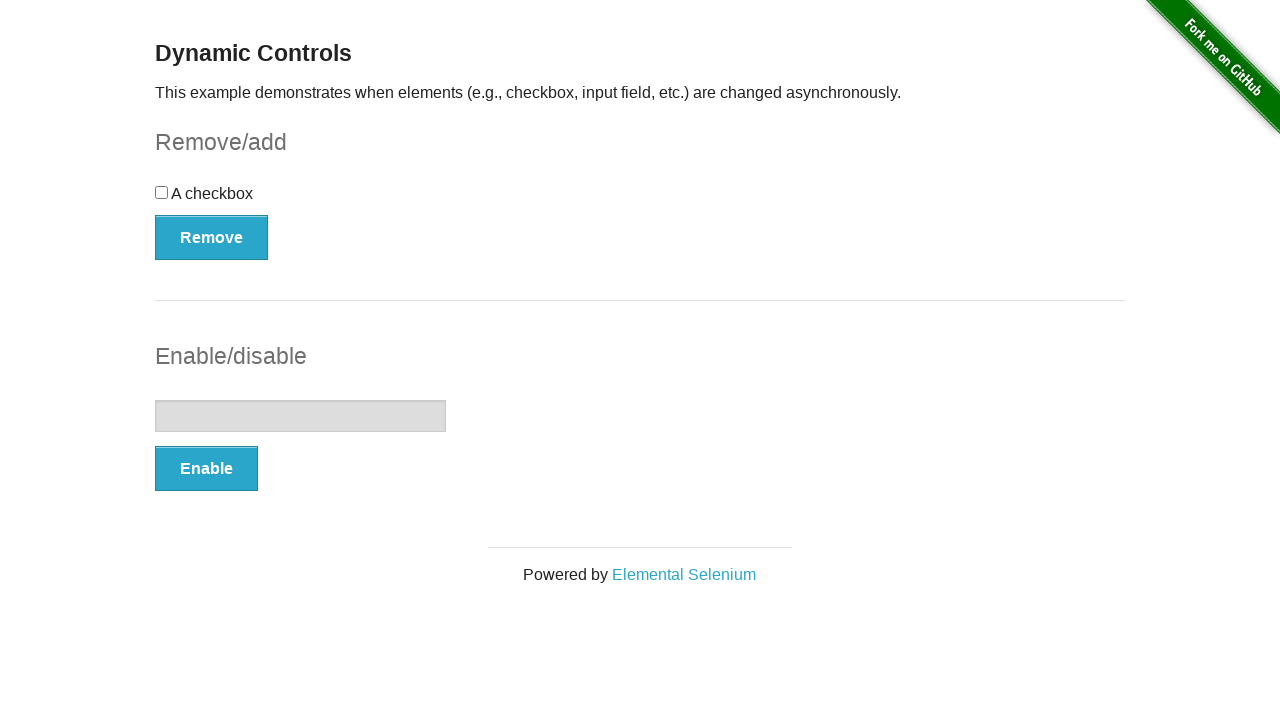

Clicked the Enable button to enable the input field at (206, 469) on xpath=//button[text()='Enable']
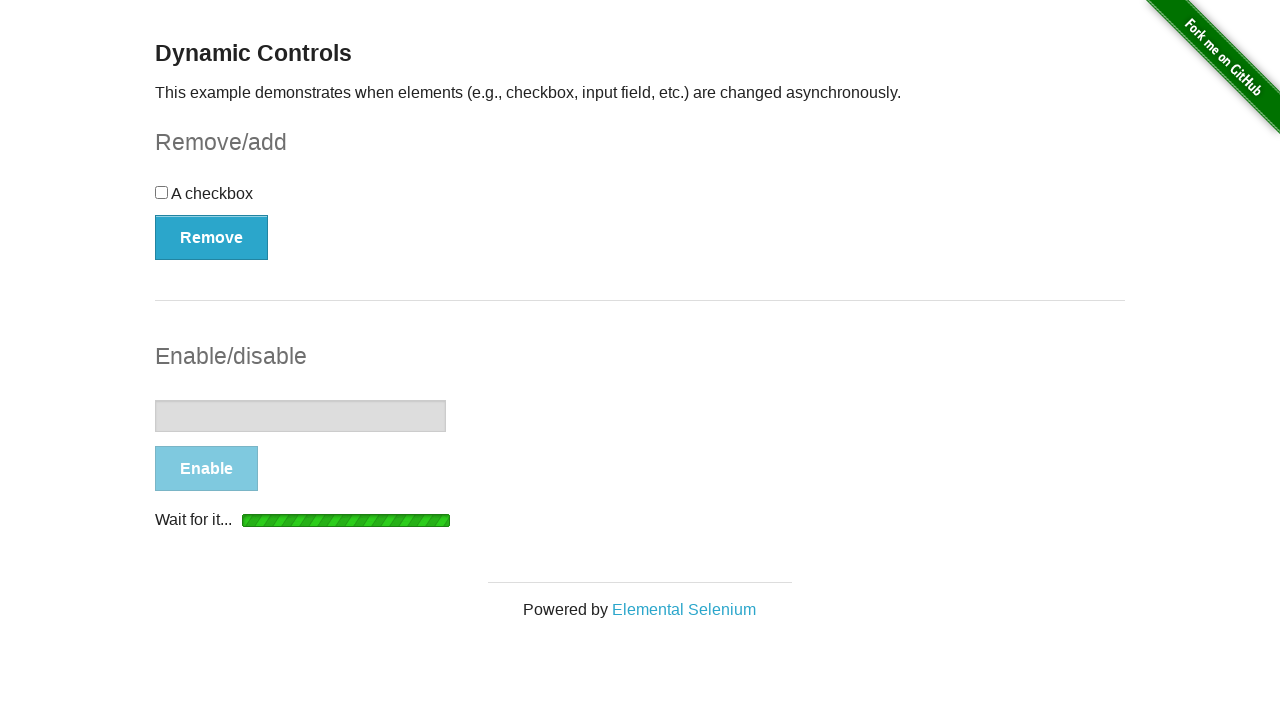

Input field became enabled and ready for interaction
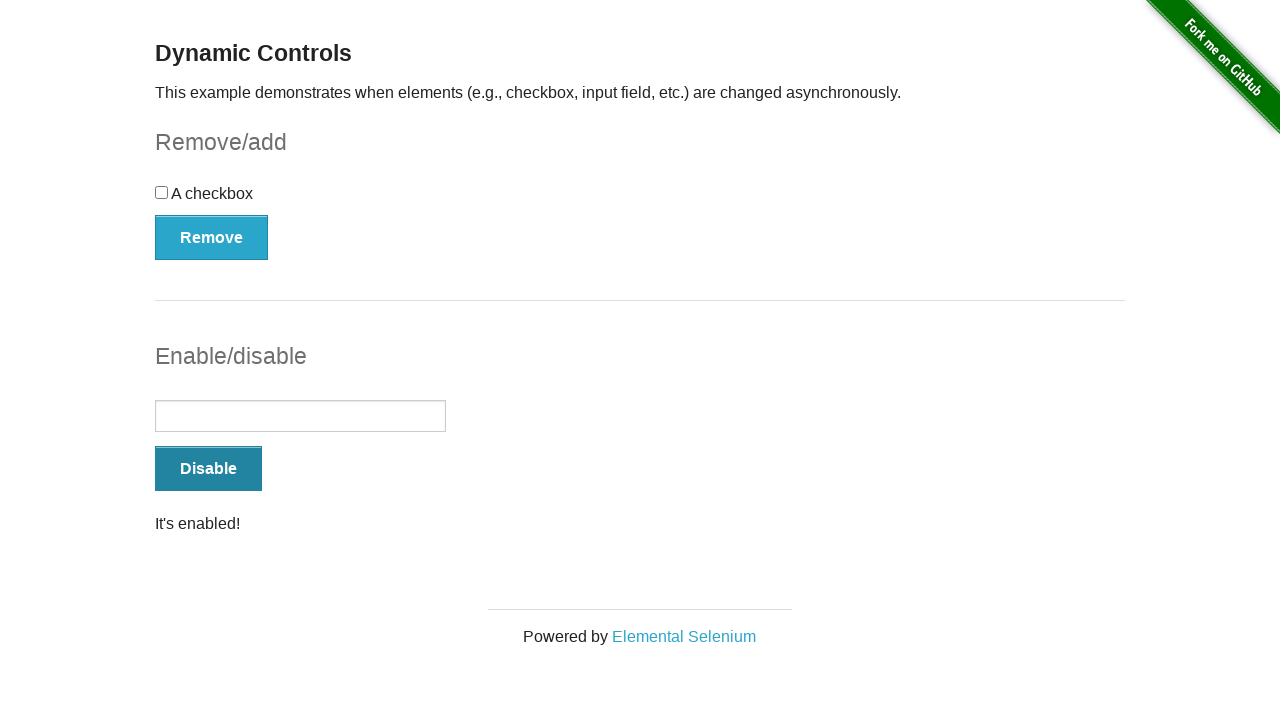

Typed 'Batch4 is here now.' into the enabled input field on input[type='text']
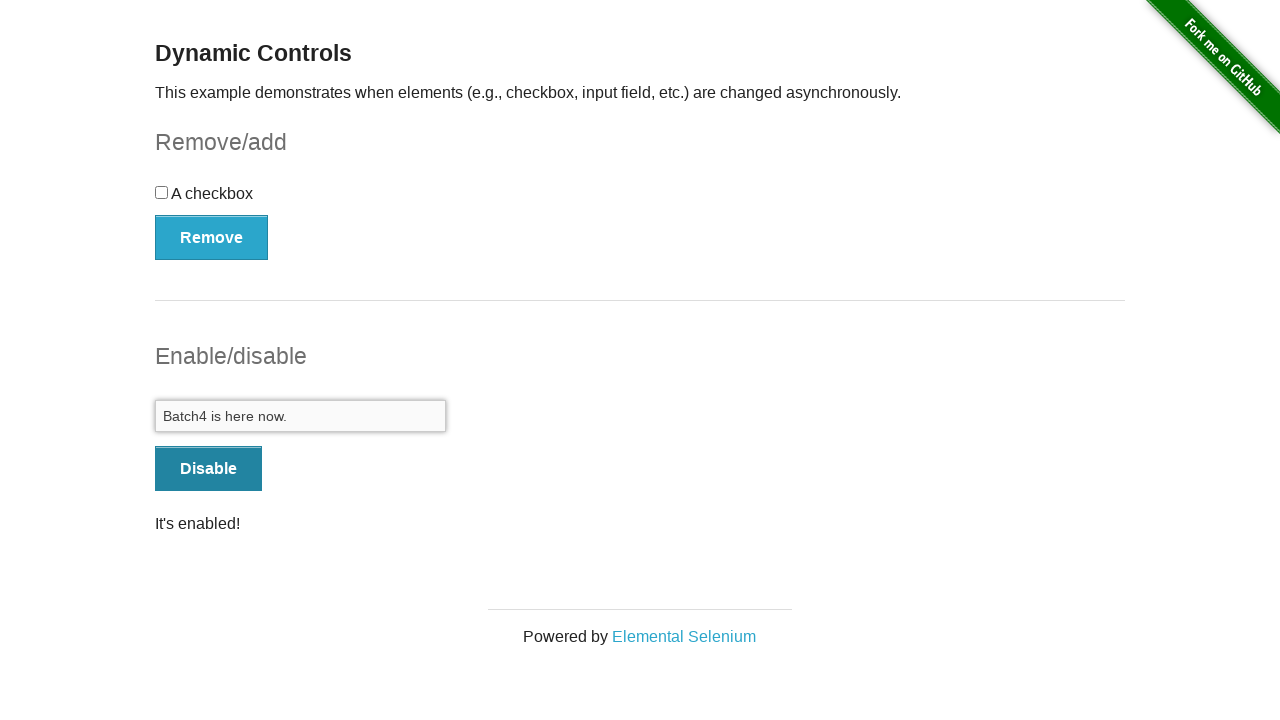

Verified that the success message 'It's enabled!' is displayed
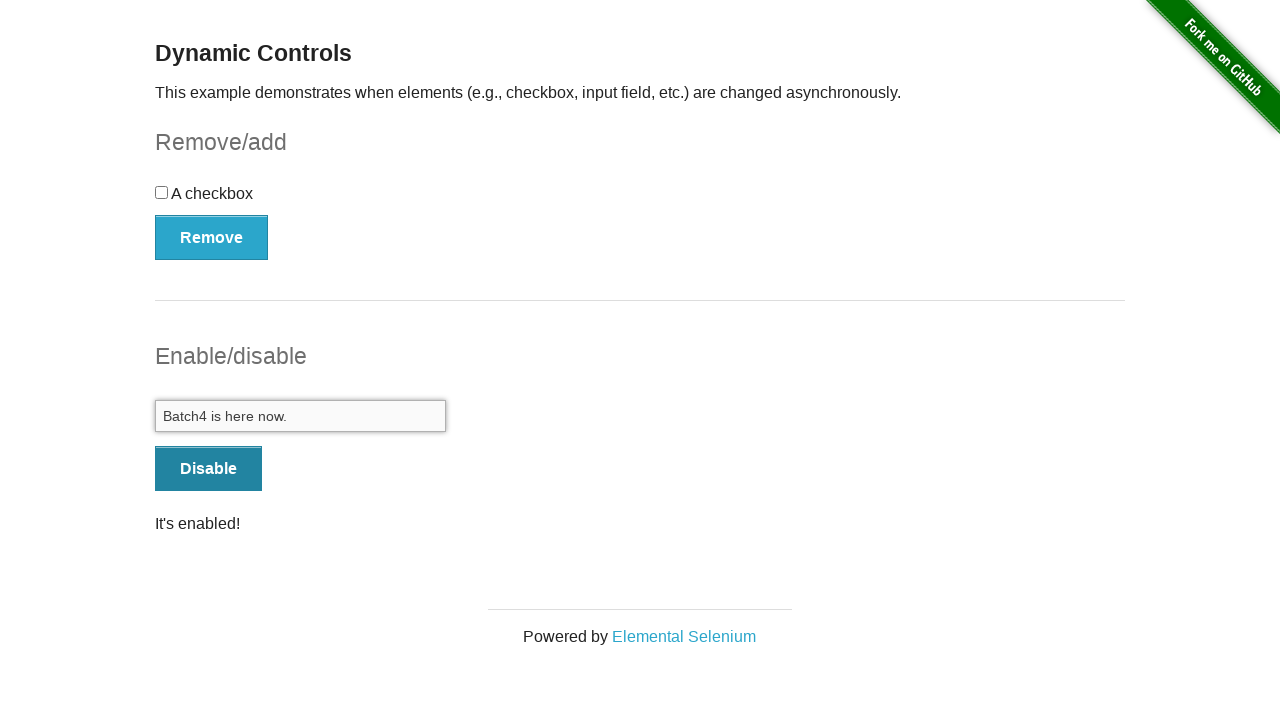

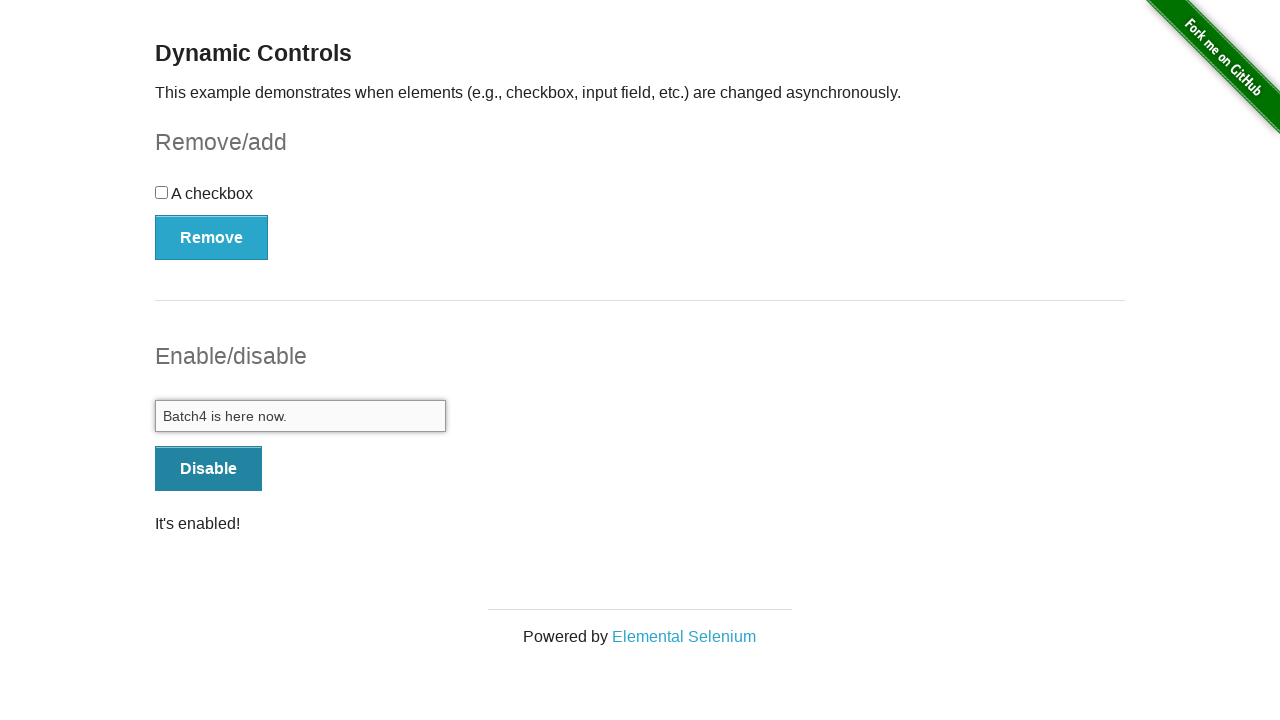